Tests skill builder functionality by selecting a warrior class and clicking on an absolute skill to verify the skill counter

Starting URL: https://bdocodex.com/ru/skillbuilder/

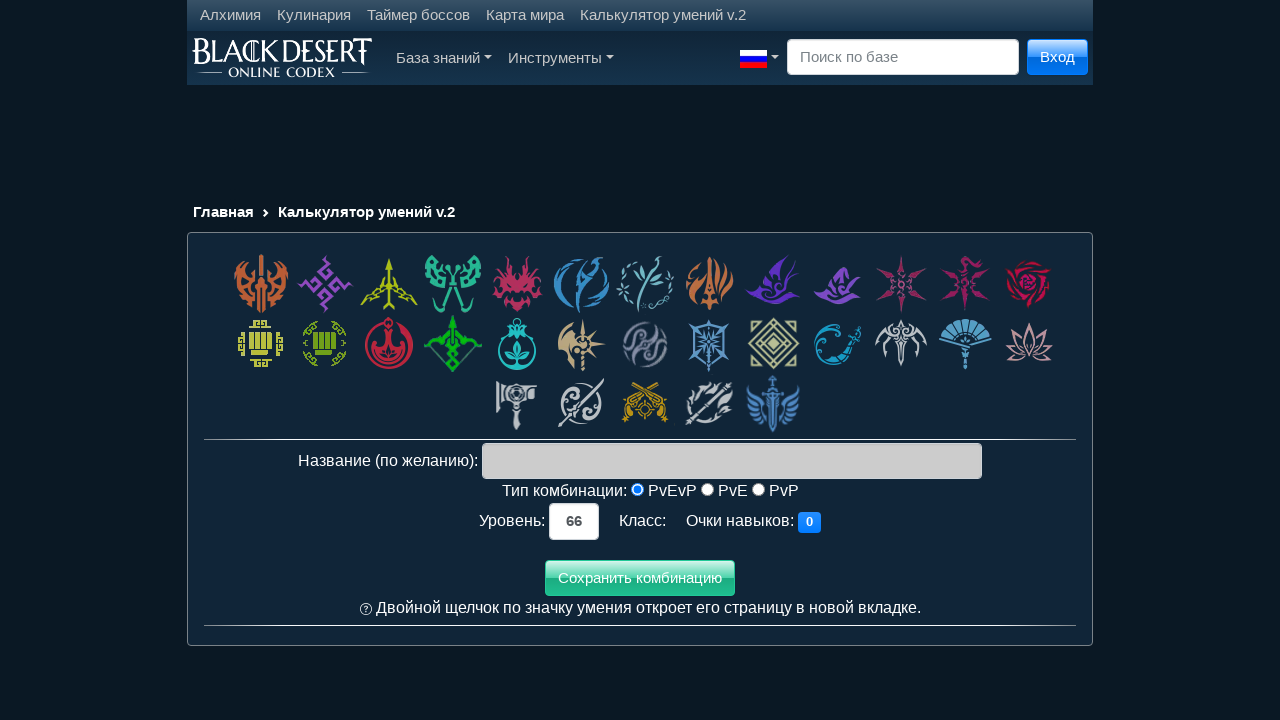

Waited for class cells to load on skill builder page
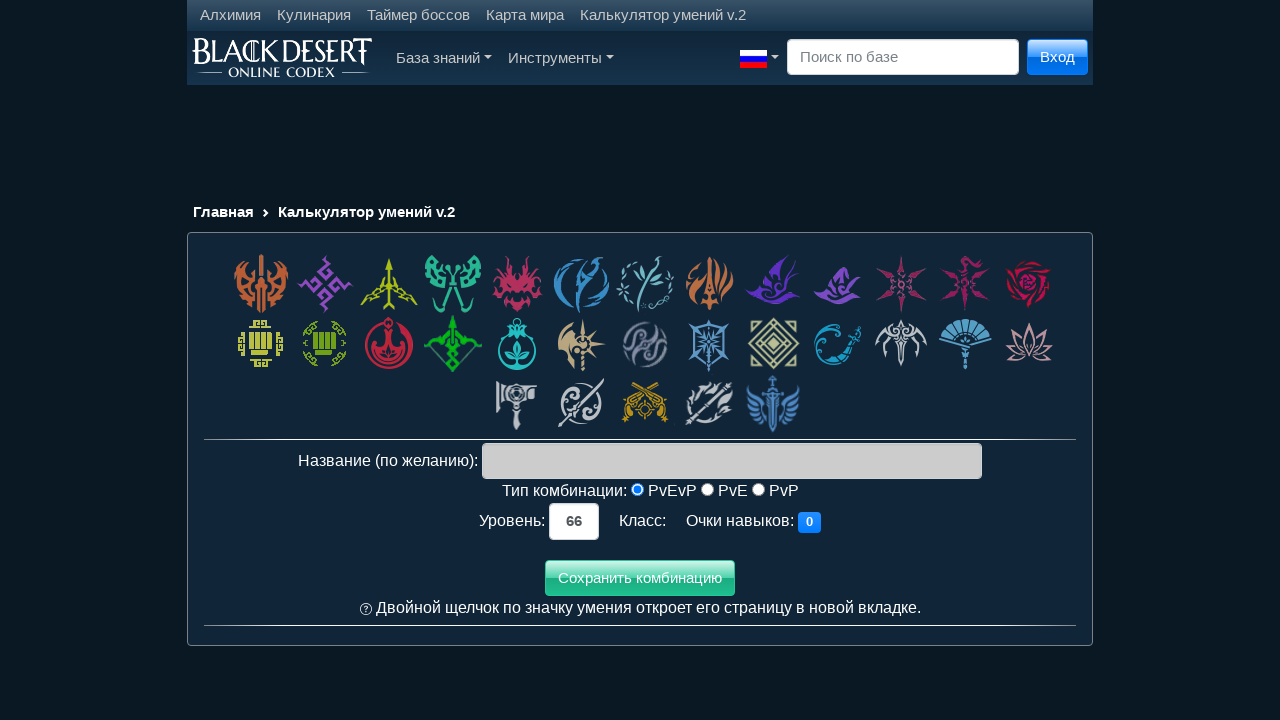

Selected Warrior class at (261, 284) on div.class_cell:first-child > *
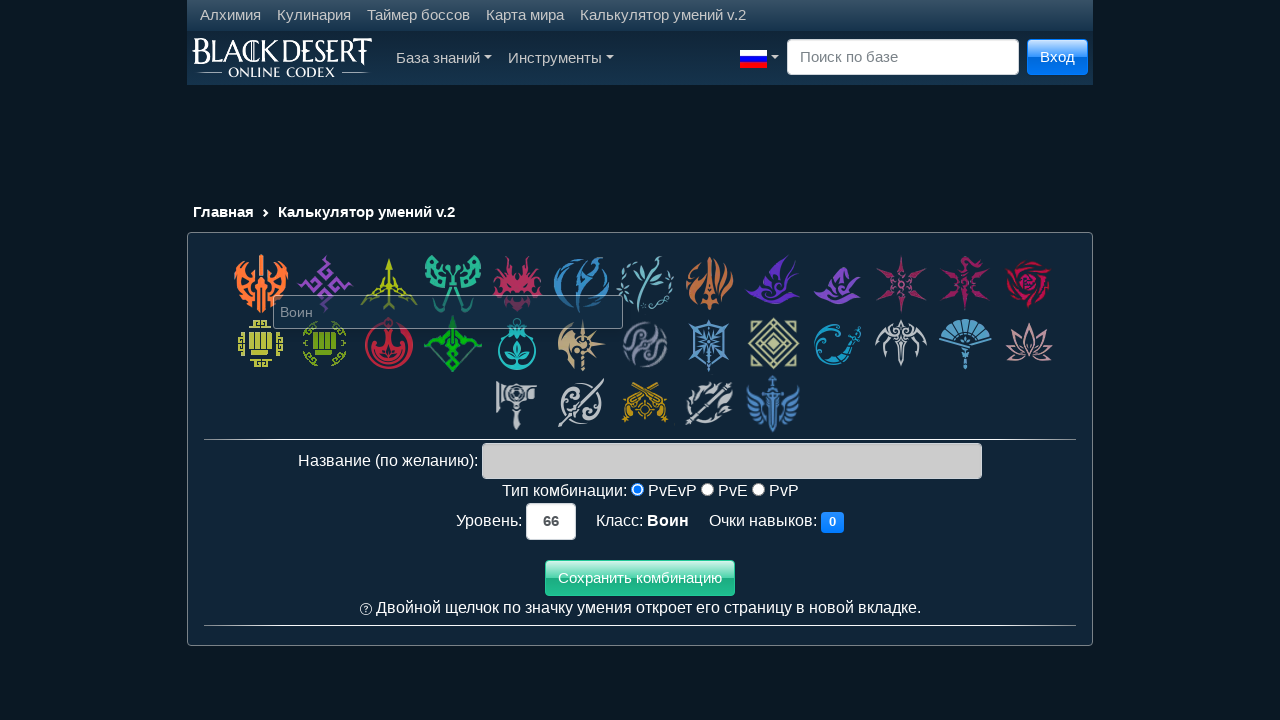

Waited 2 seconds for warrior skills to load
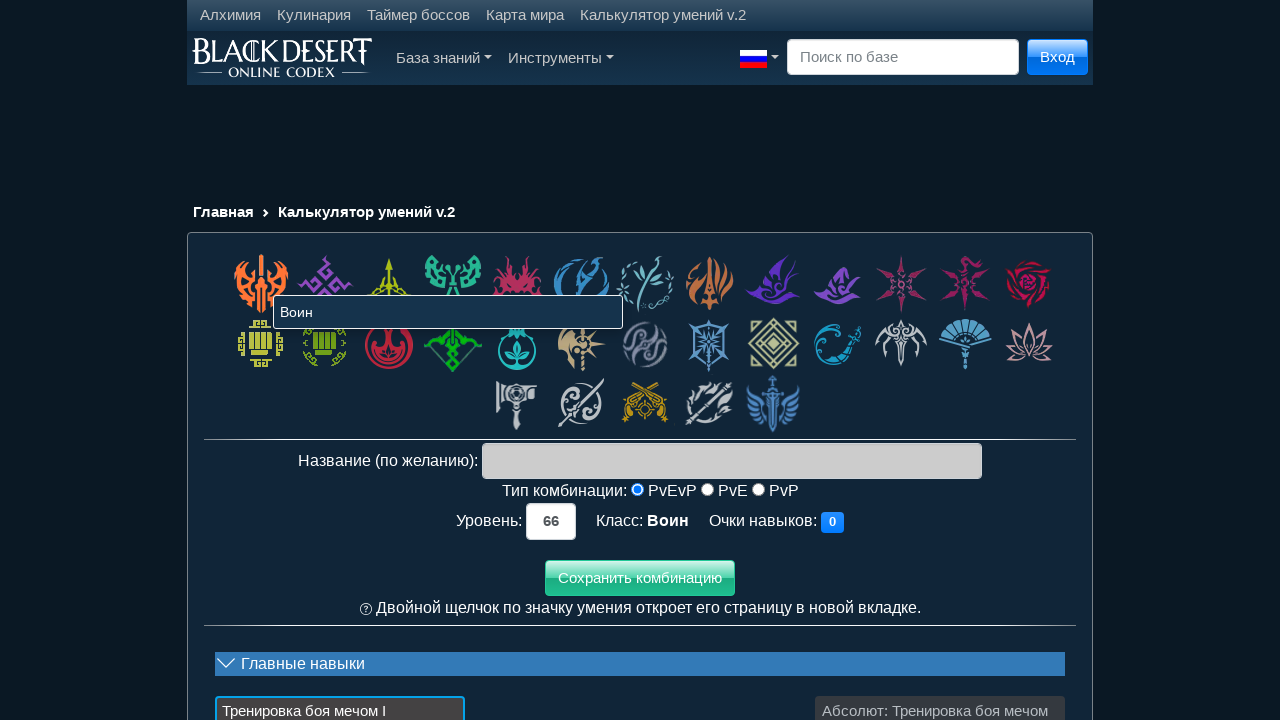

Clicked on absolute skill (data-gid='618') at (940, 680) on div[data-gid='618']
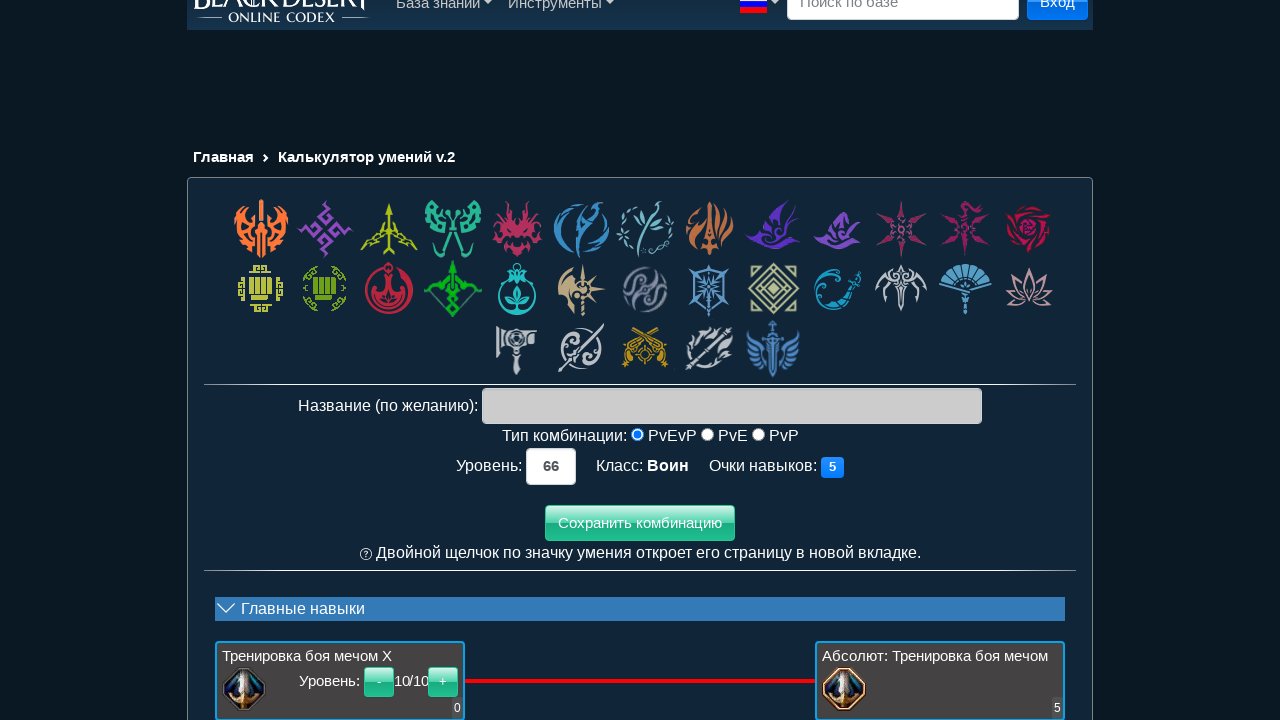

Skill counter updated and verified
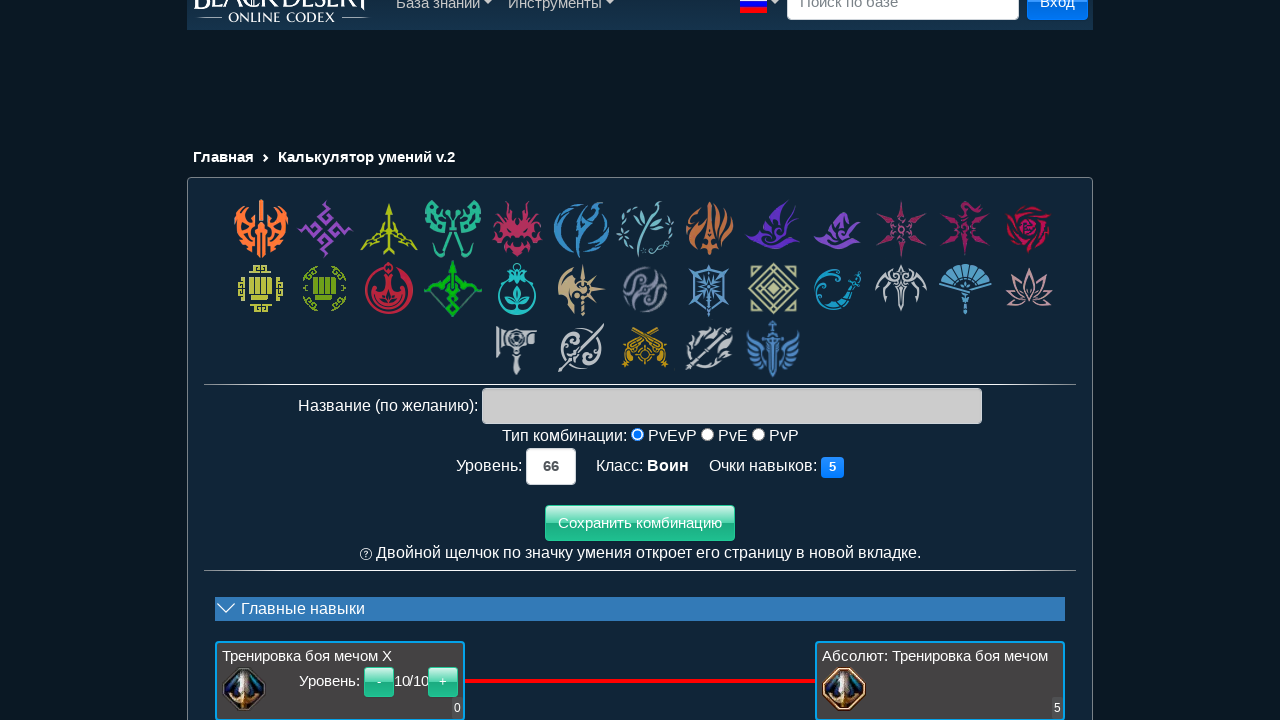

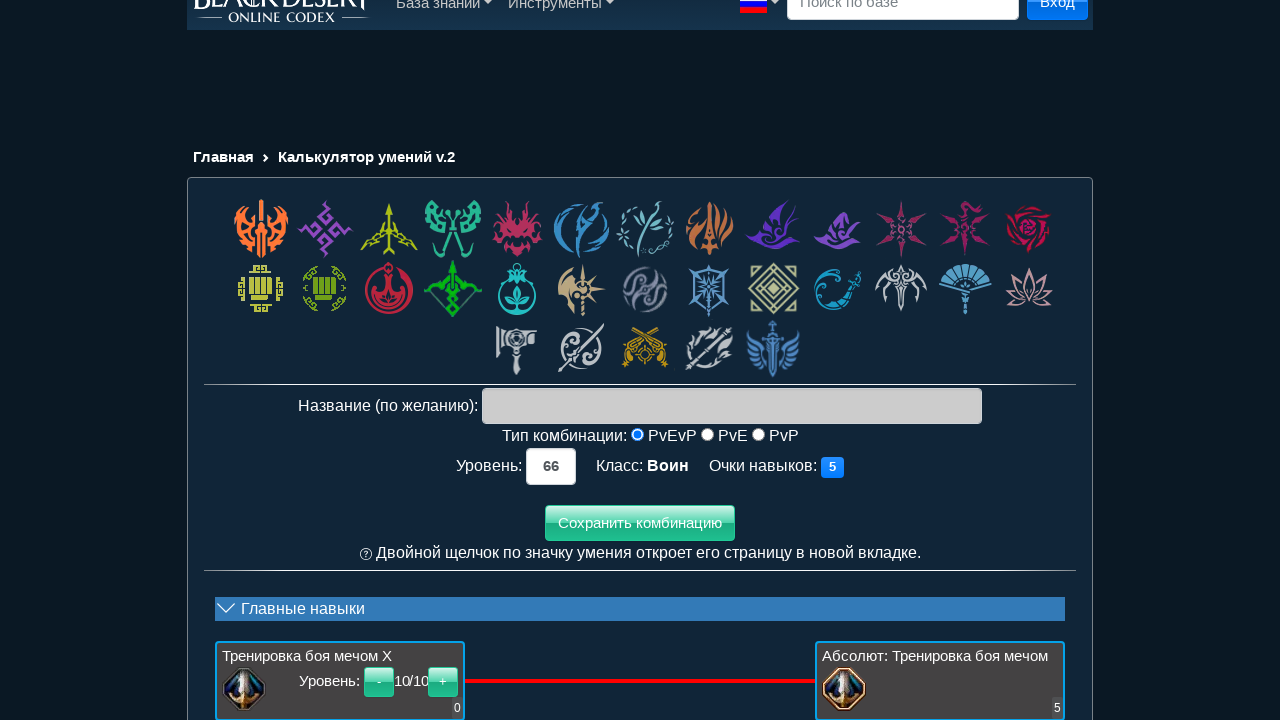